Tests mouse interaction actions on a webpage by clicking, double-clicking, and right-clicking on an "RPA" link element.

Starting URL: http://greenstech.in/selenium-course-content.html

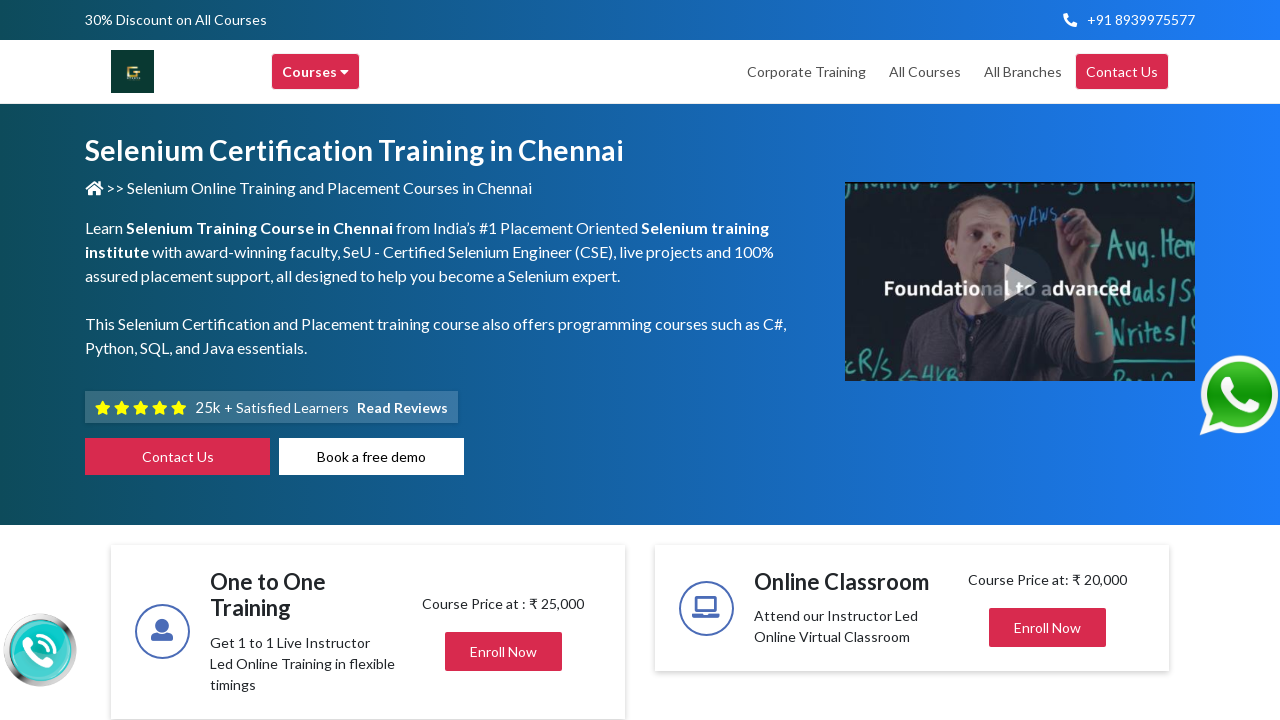

Located RPA link element on the page
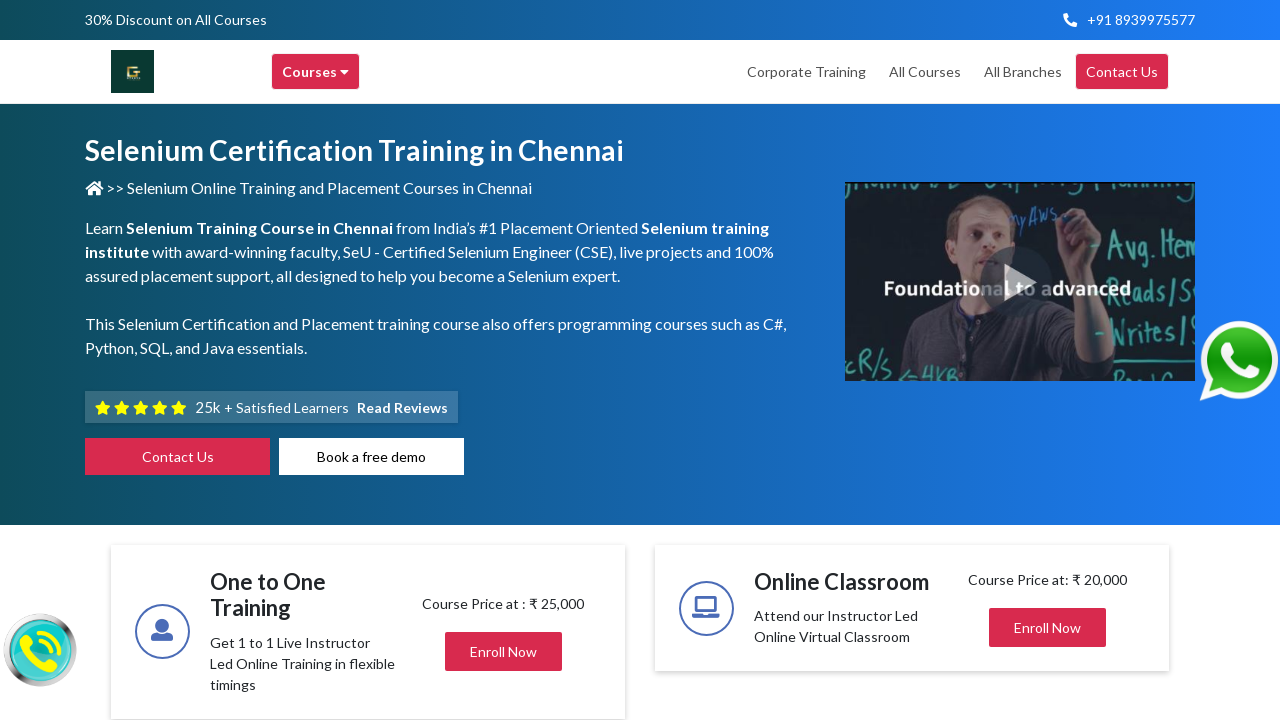

Single-clicked on RPA link at (594, 361) on xpath=//a[text()='RPA']
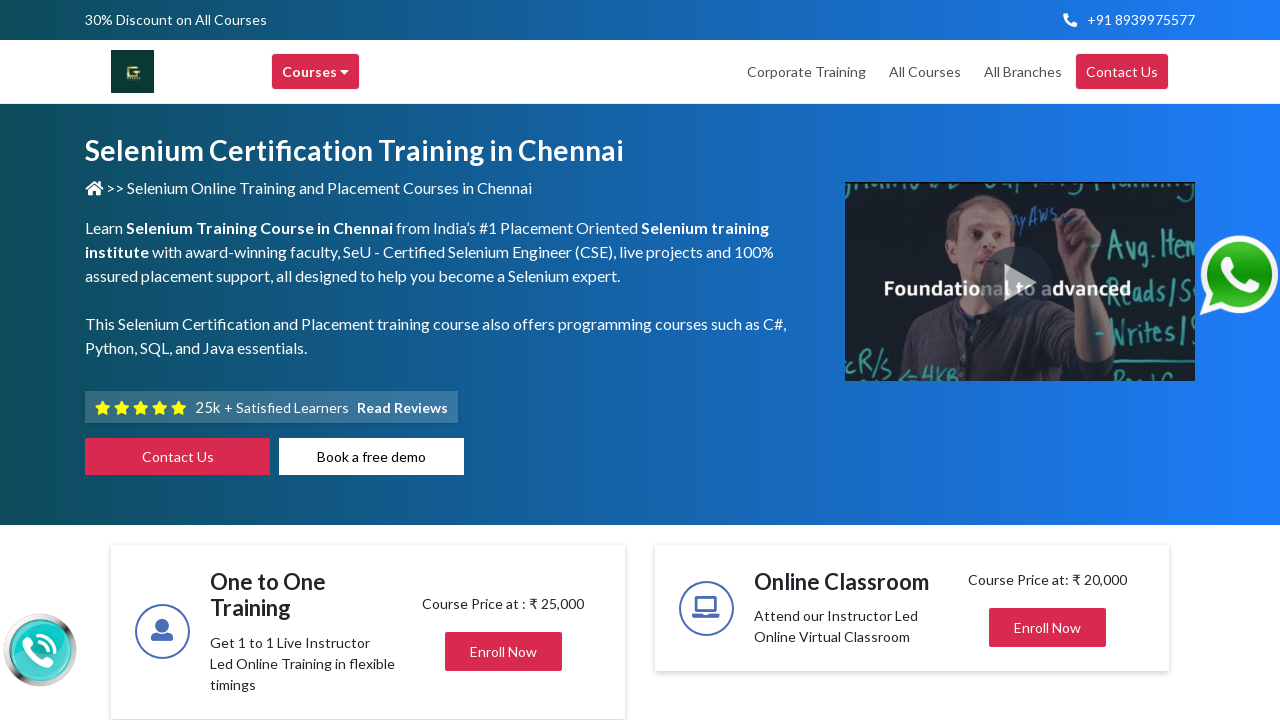

Double-clicked on RPA link at (594, 361) on xpath=//a[text()='RPA']
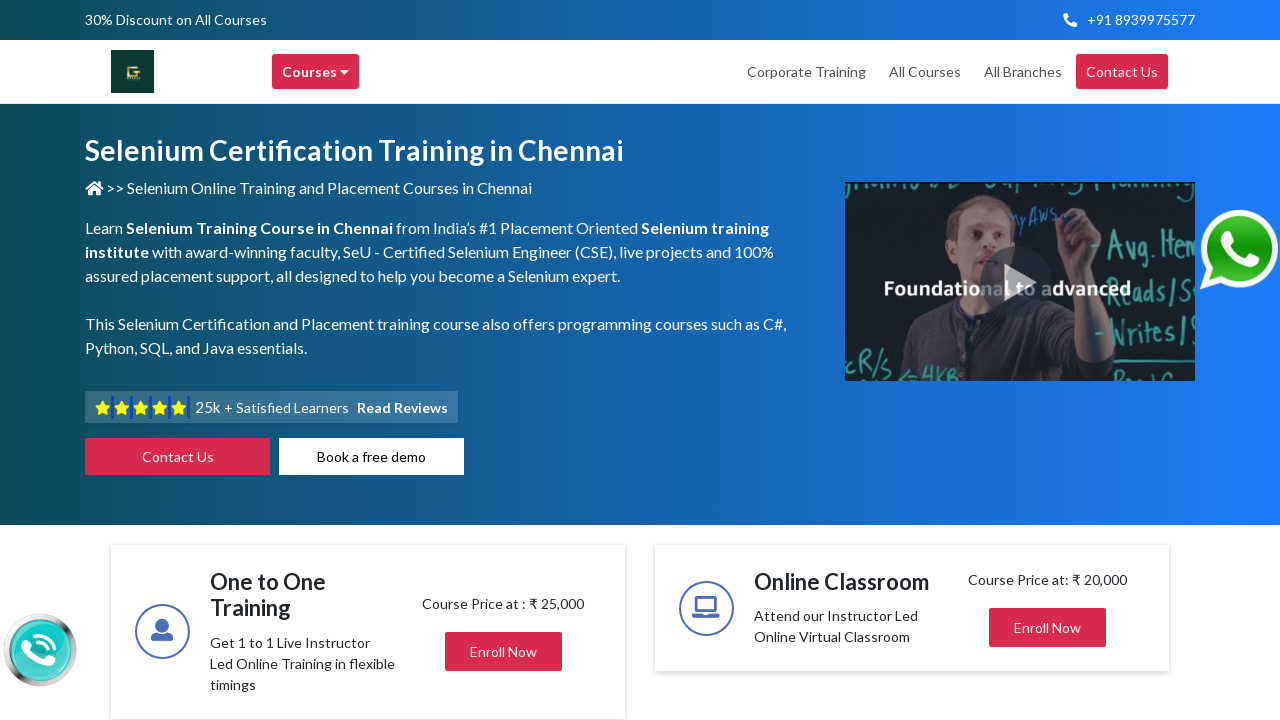

Right-clicked on RPA link to open context menu at (594, 361) on xpath=//a[text()='RPA']
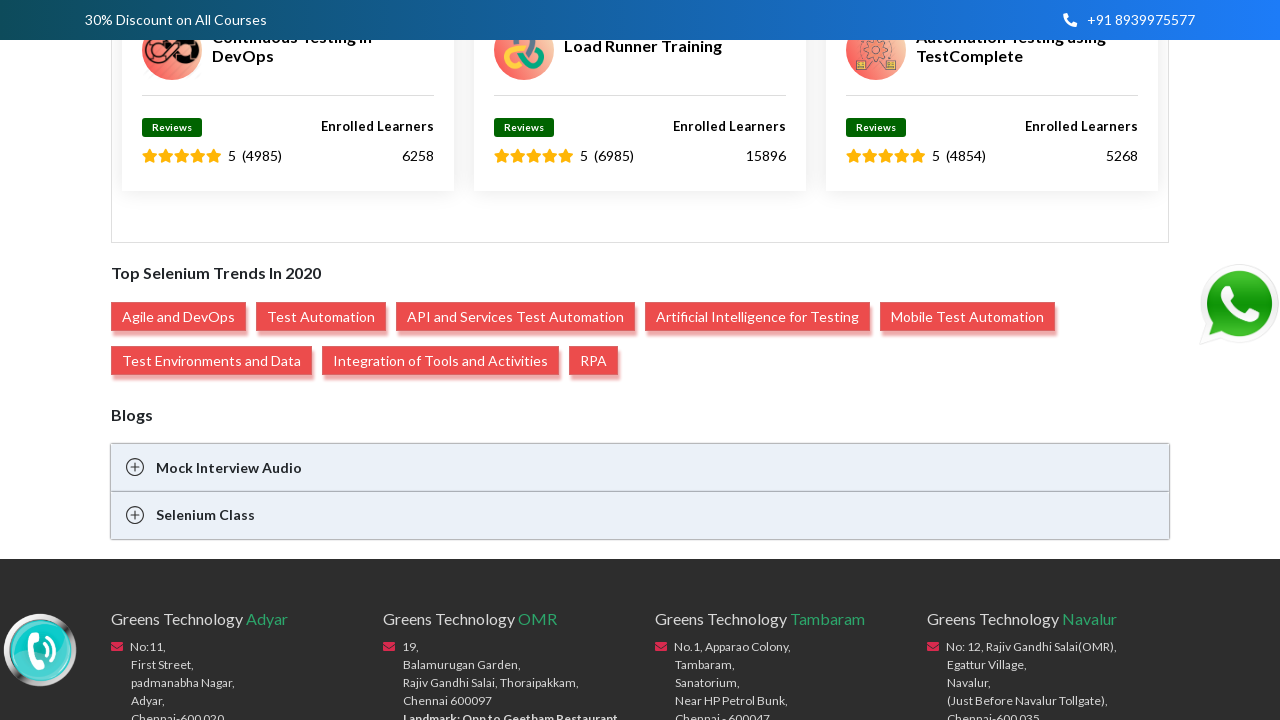

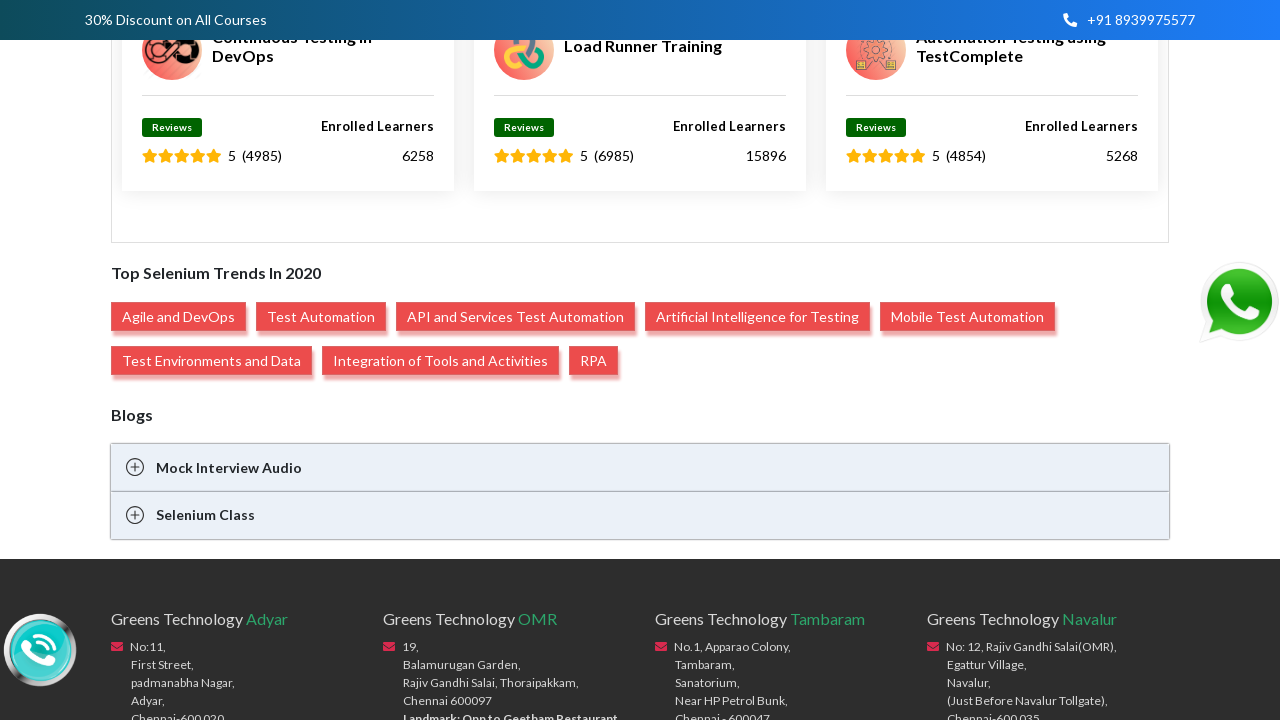